Tests the main navigation menu functionality by opening and closing menu dropdowns and verifying menu items are visible on both the landing page and content pages.

Starting URL: https://serlo.org/

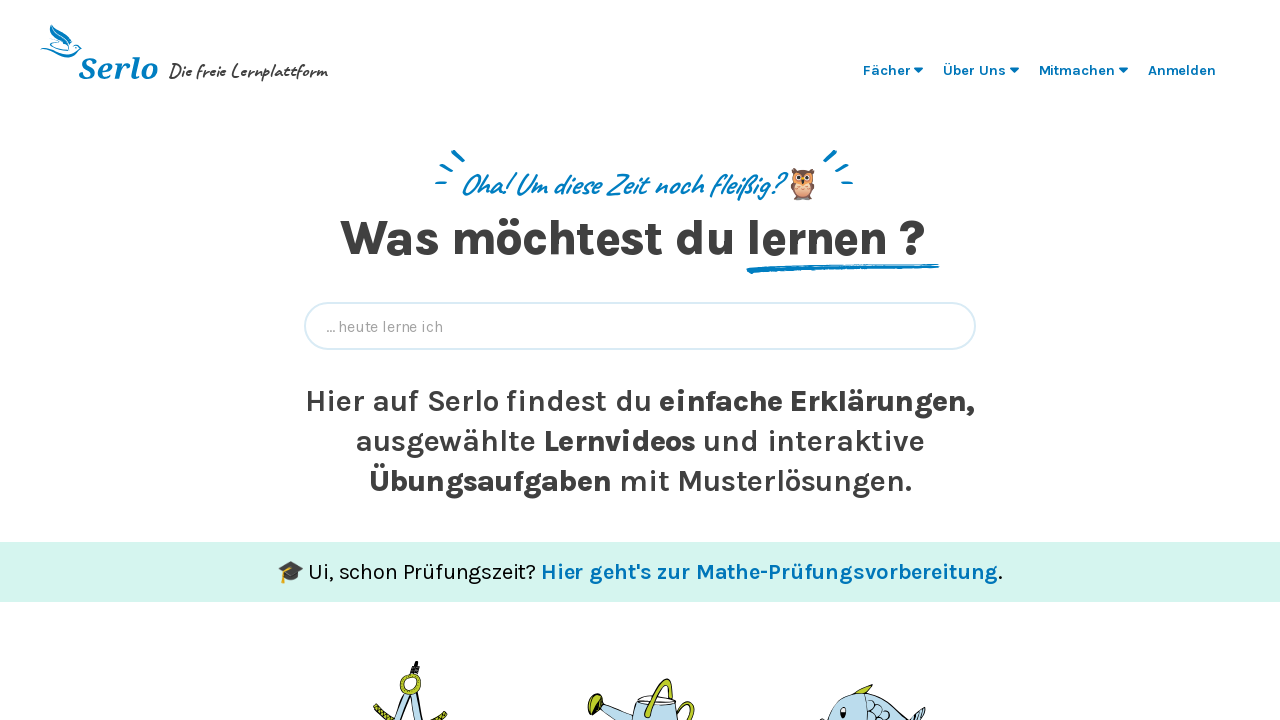

Clicked 'Fächer' menu on landing page at (887, 70) on ul >> text=Fächer
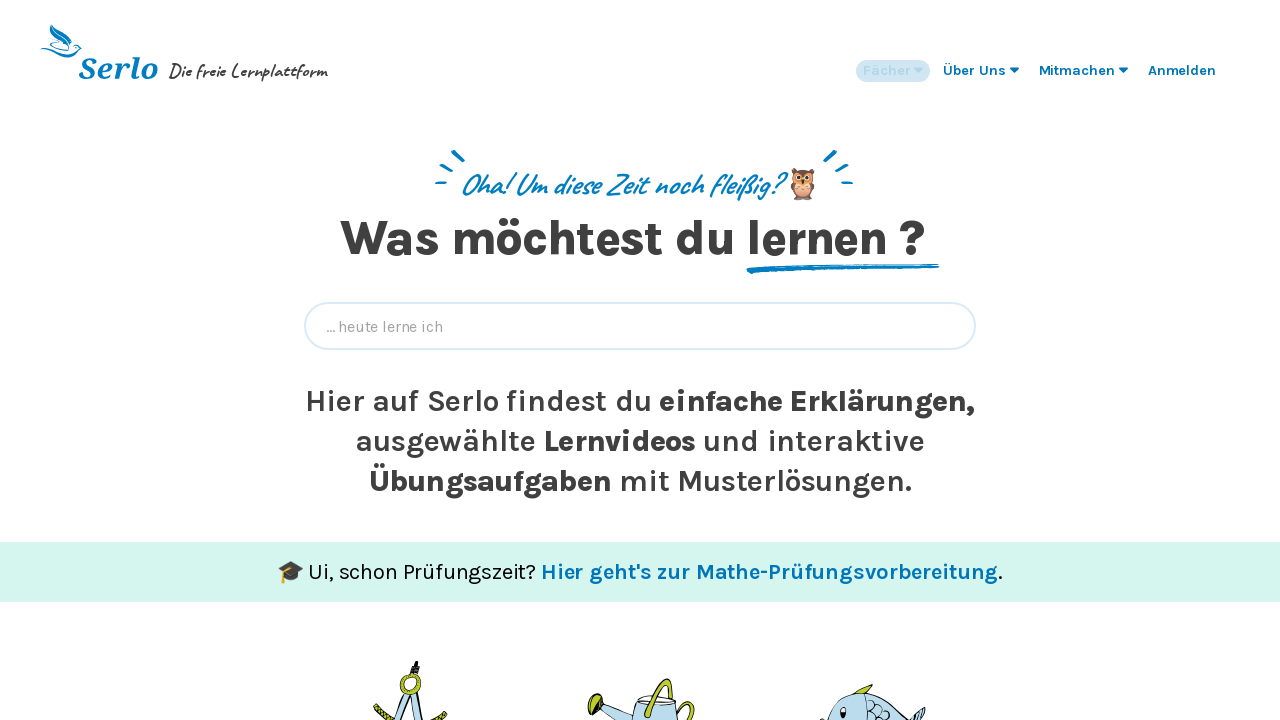

Waited for dropdown animation
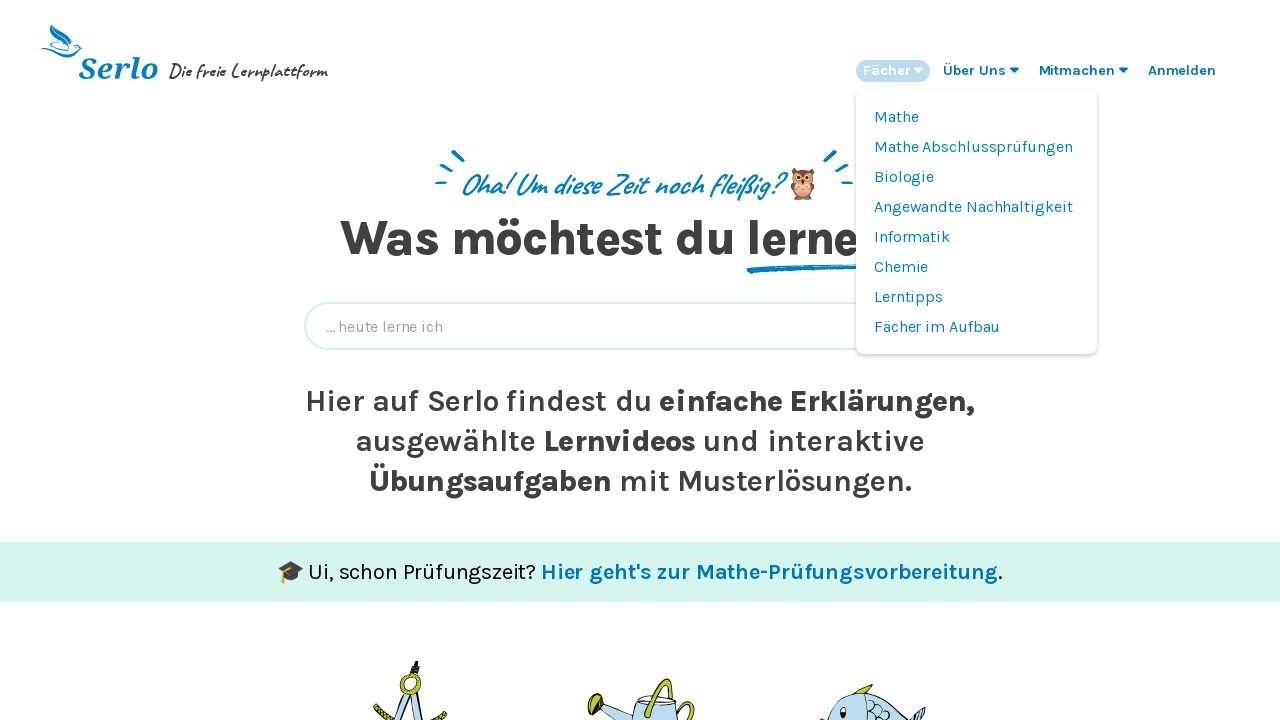

Verified 'Angewandte Nachhaltigkeit' menu item is visible
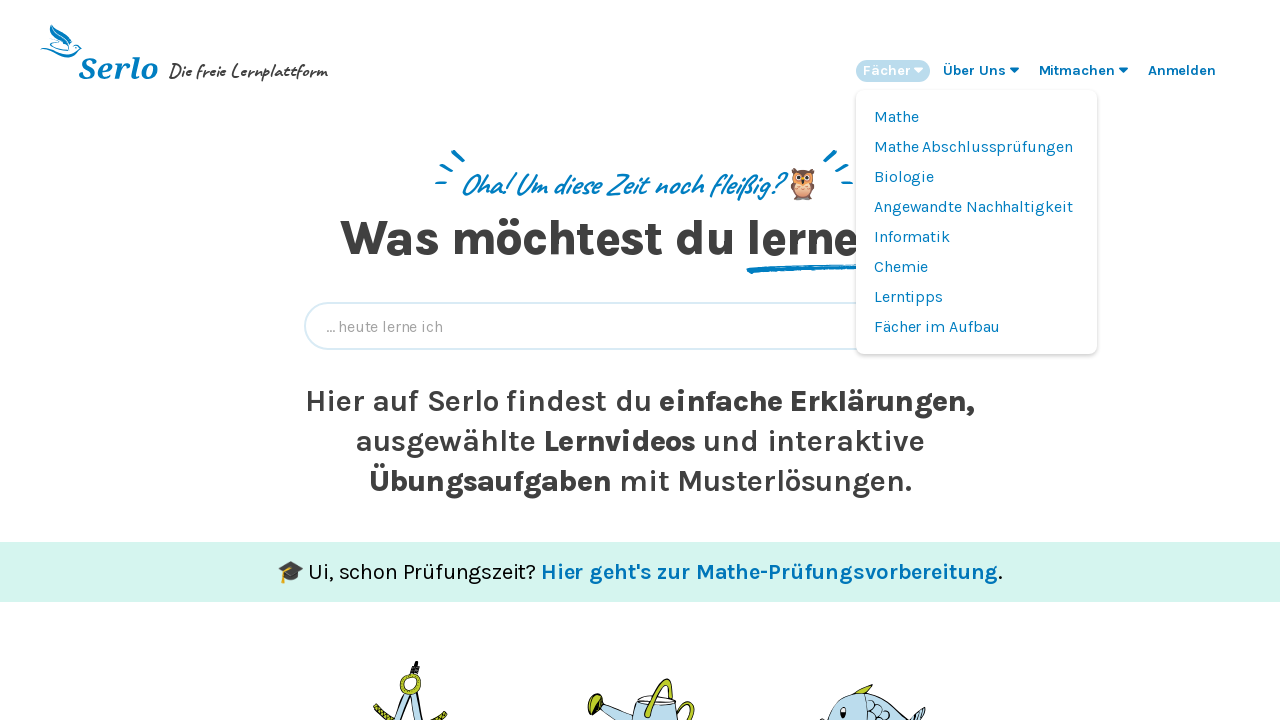

Verified 'Mathe' menu item is visible
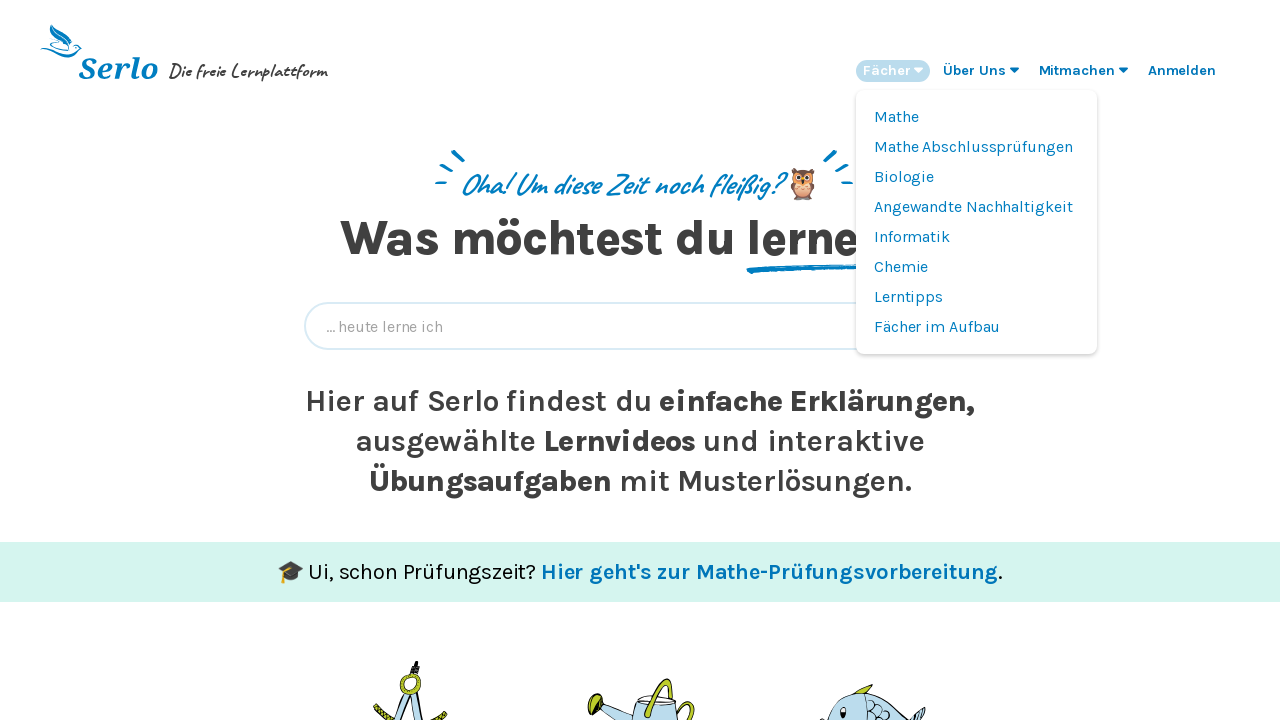

Closed 'Fächer' menu by clicking again at (887, 70) on ul >> text=Fächer
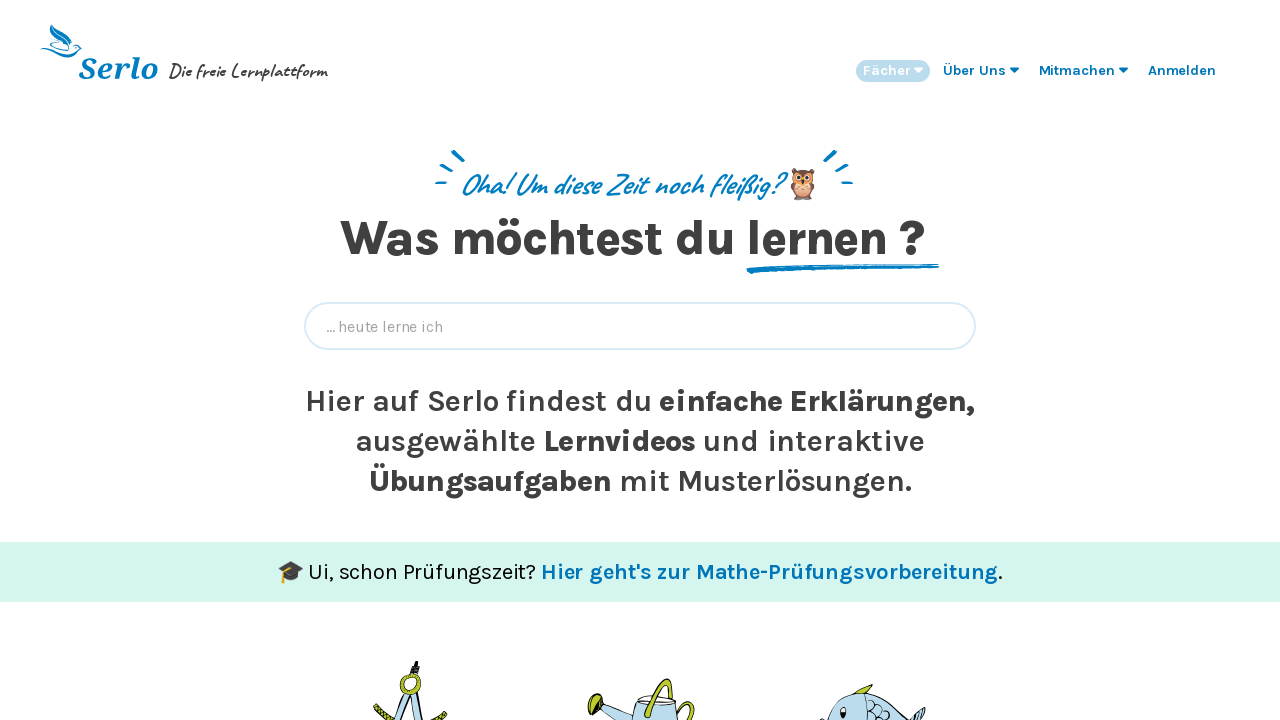

Waited for menu close animation
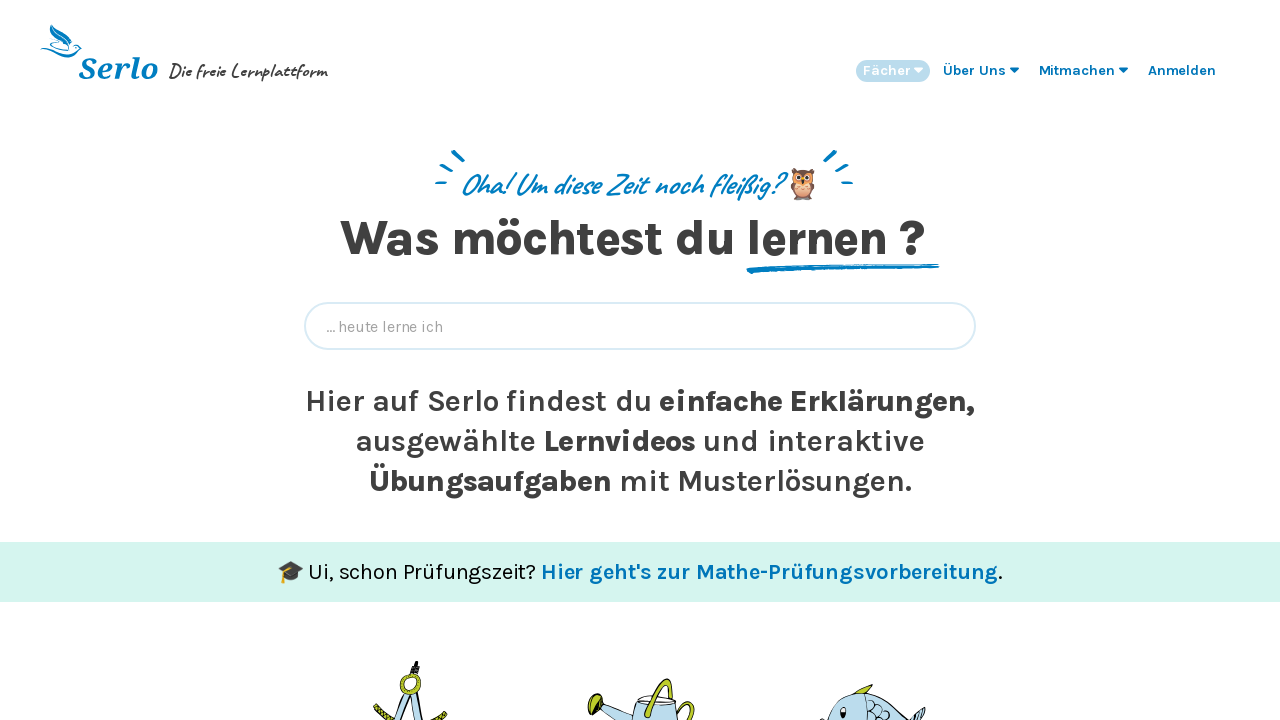

Clicked 'Über Uns' menu on landing page at (974, 70) on ul >> text=Über Uns
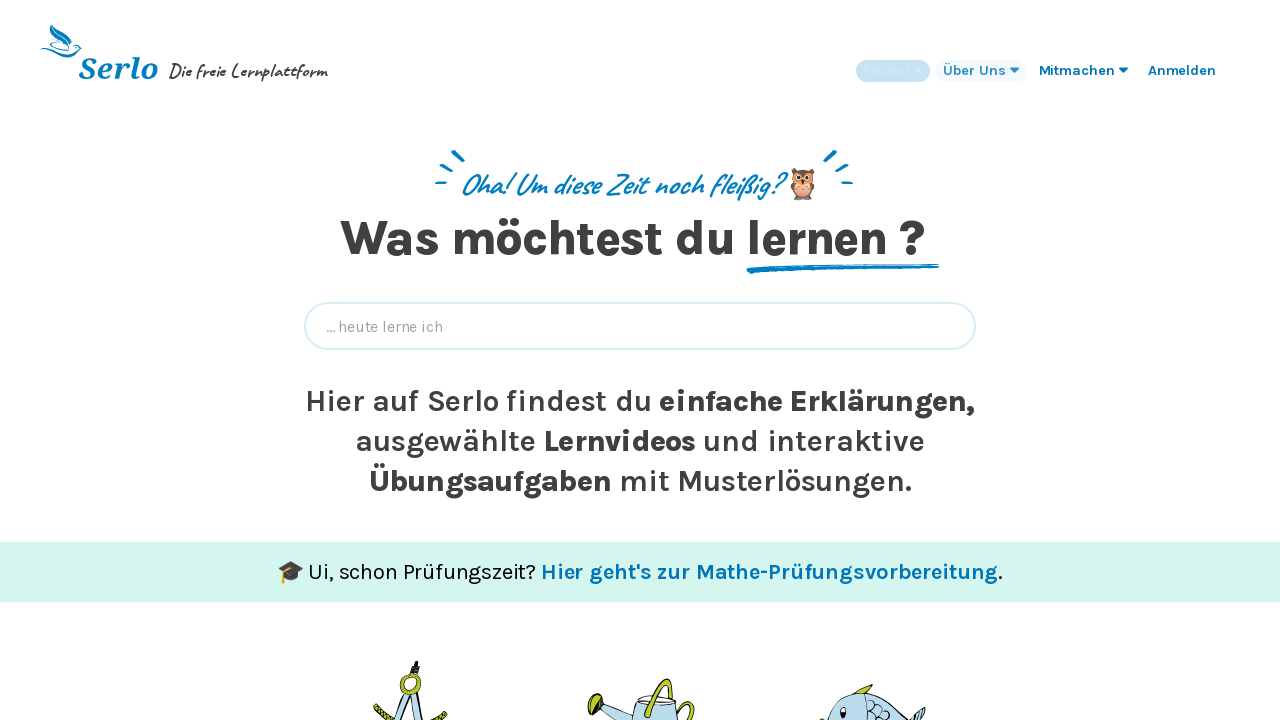

Waited for dropdown animation
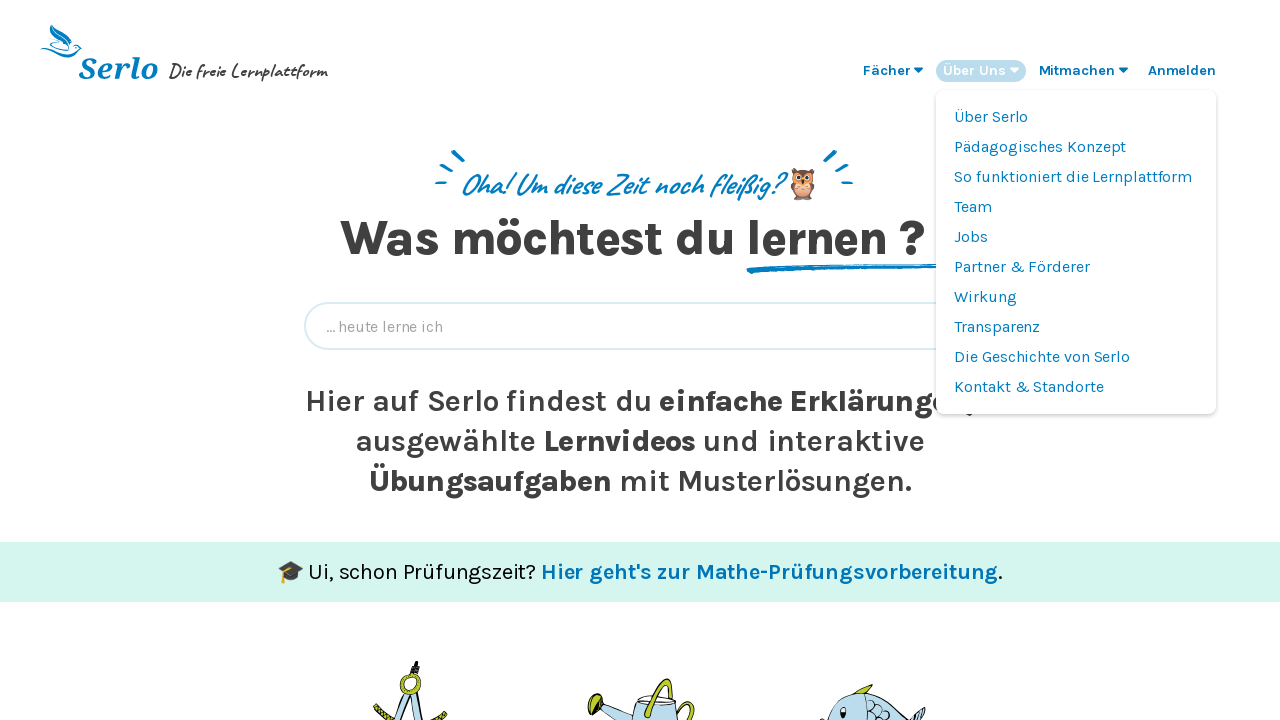

Verified 'Transparenz' menu item is visible
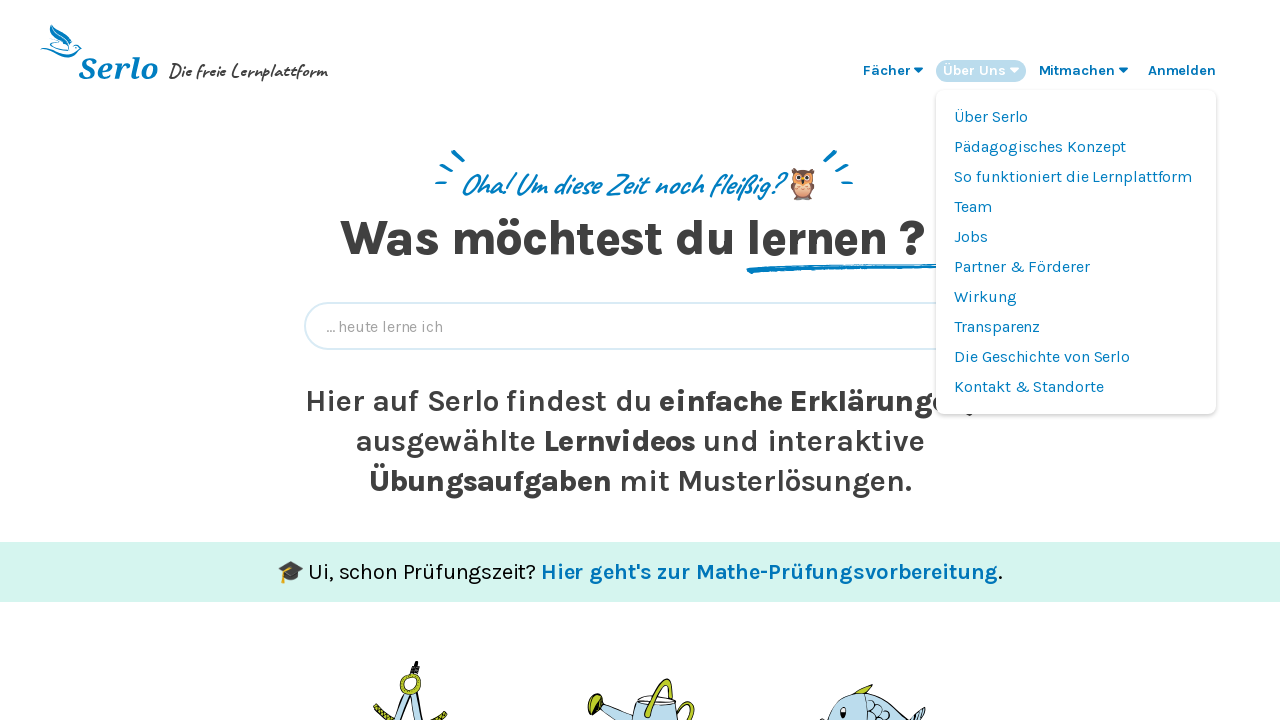

Verified 'Wirkung' menu item is visible
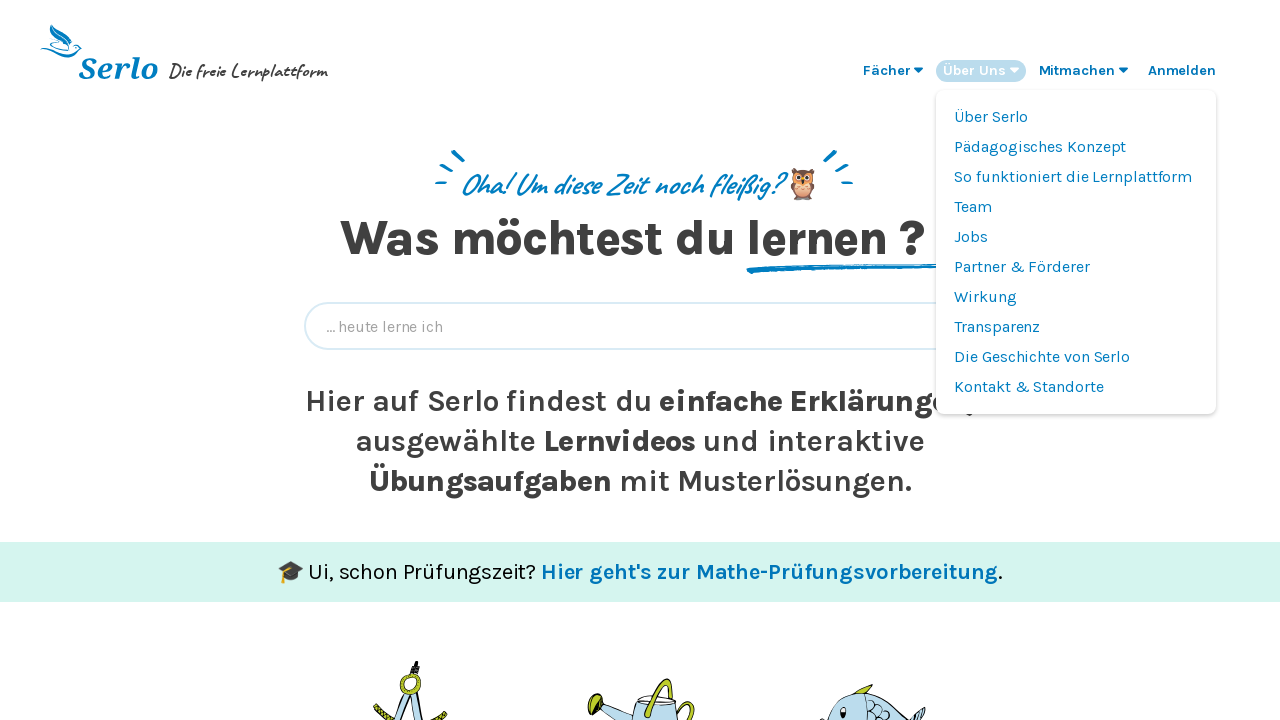

Closed 'Über Uns' menu by clicking again at (974, 70) on ul >> text=Über Uns
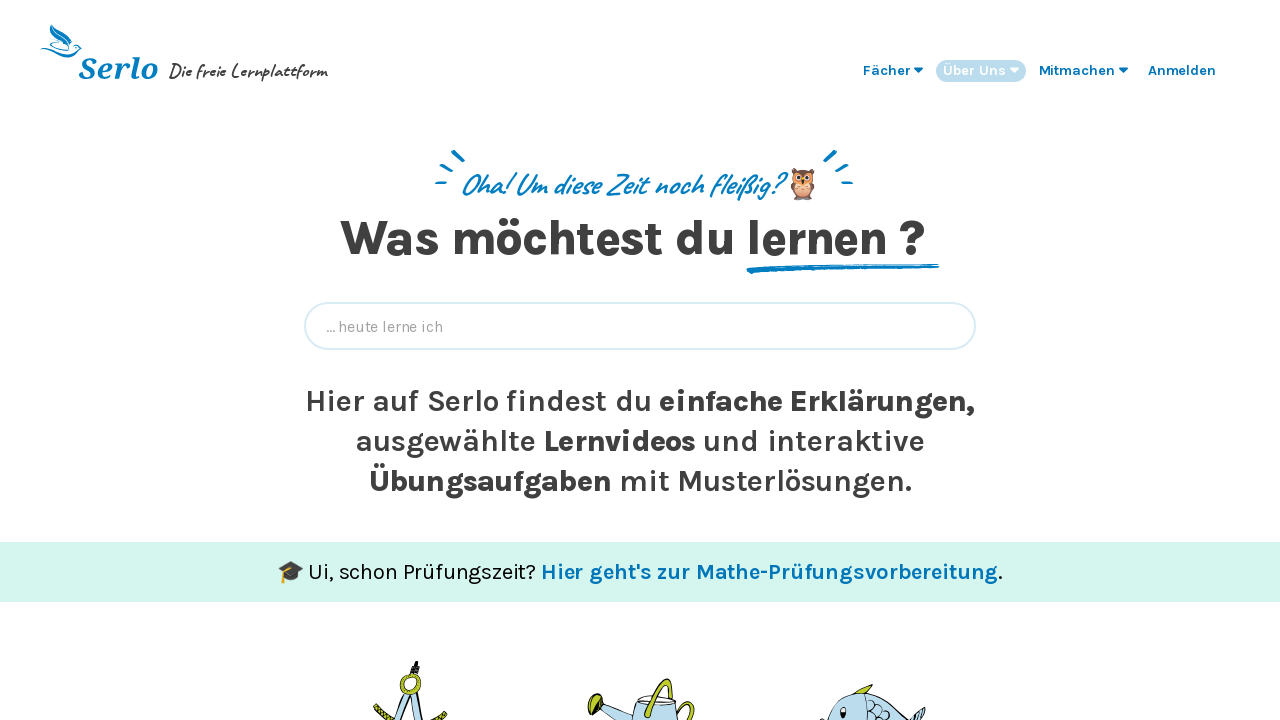

Waited for menu close animation
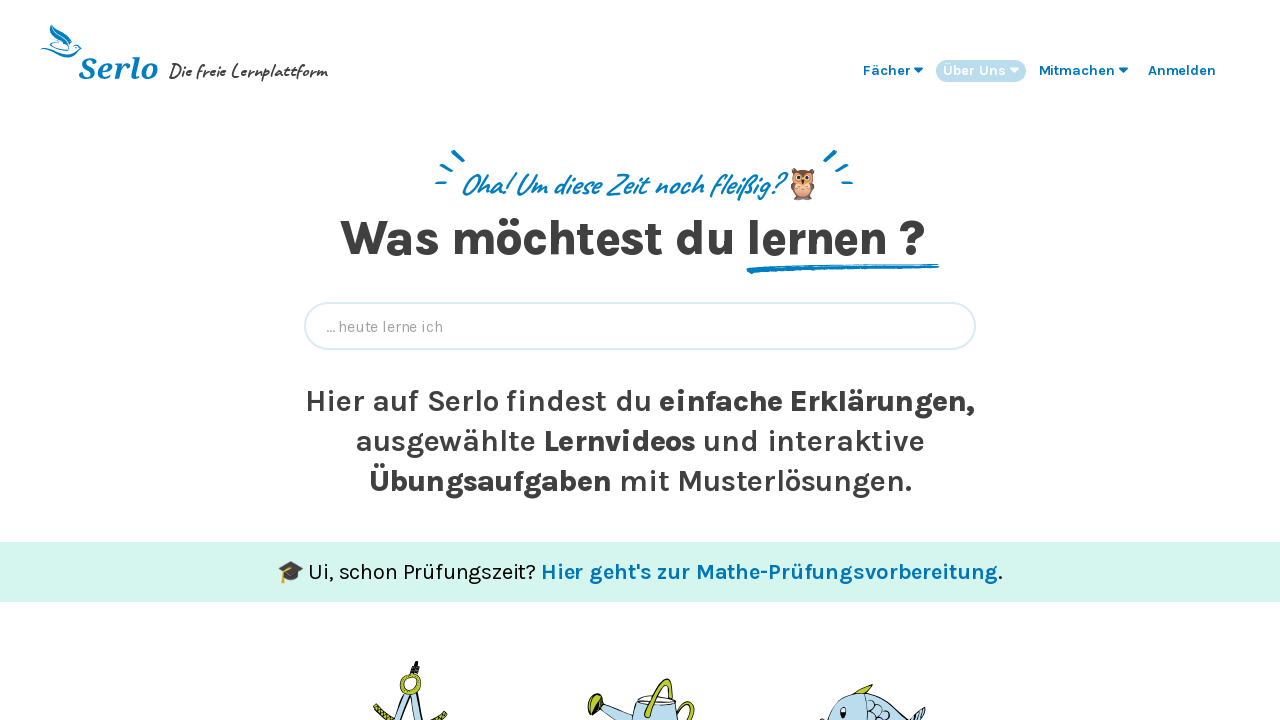

Clicked 'Mitmachen' menu on landing page at (1077, 70) on ul >> text=Mitmachen
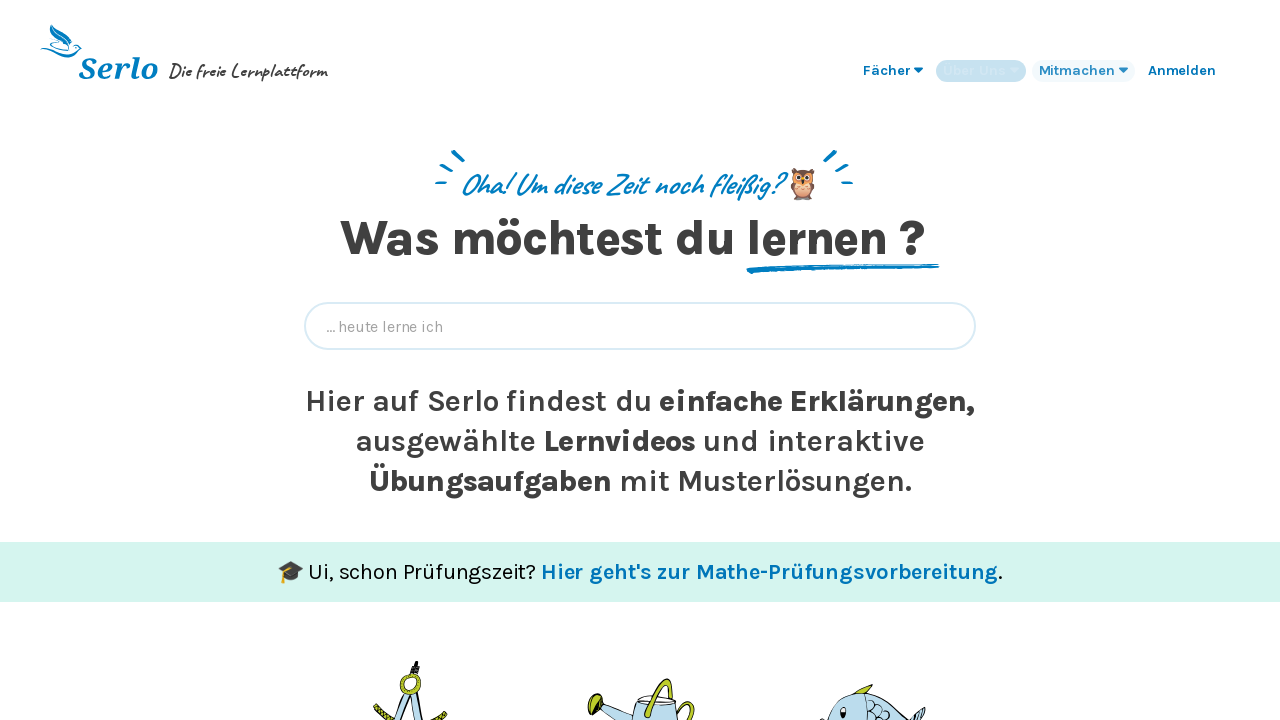

Waited for dropdown animation
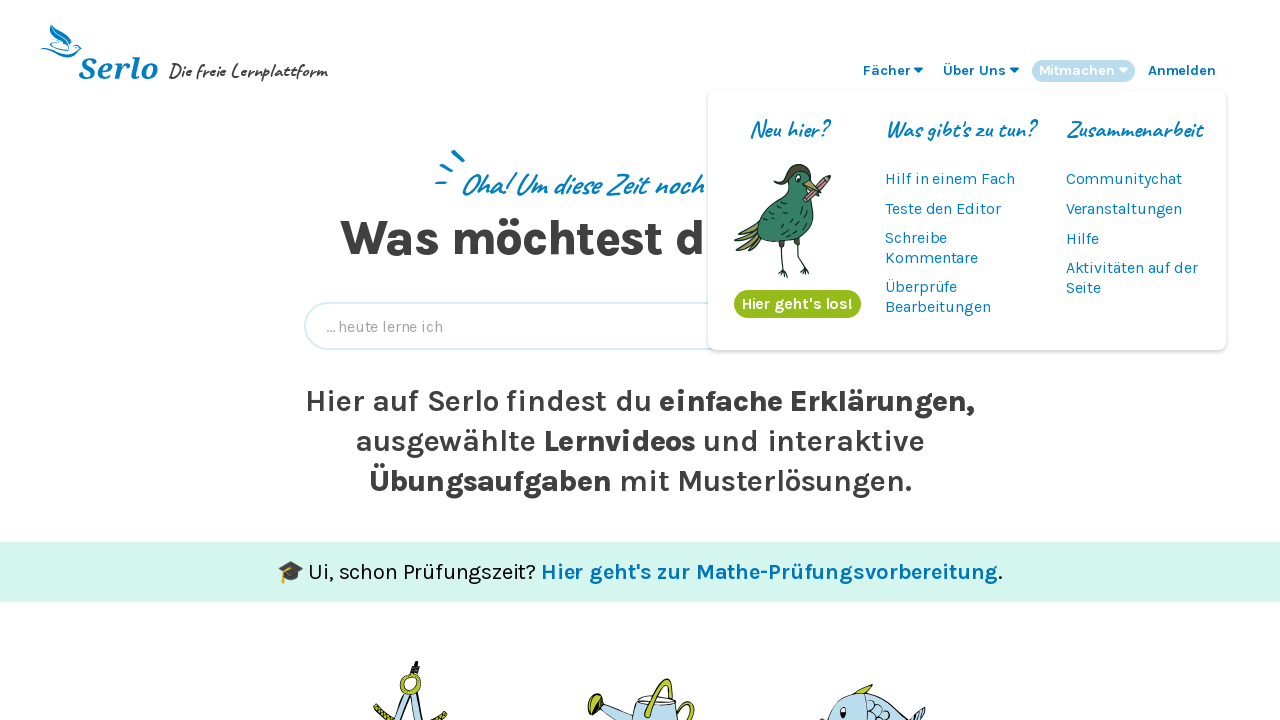

Verified 'Neu hier?' menu item is visible
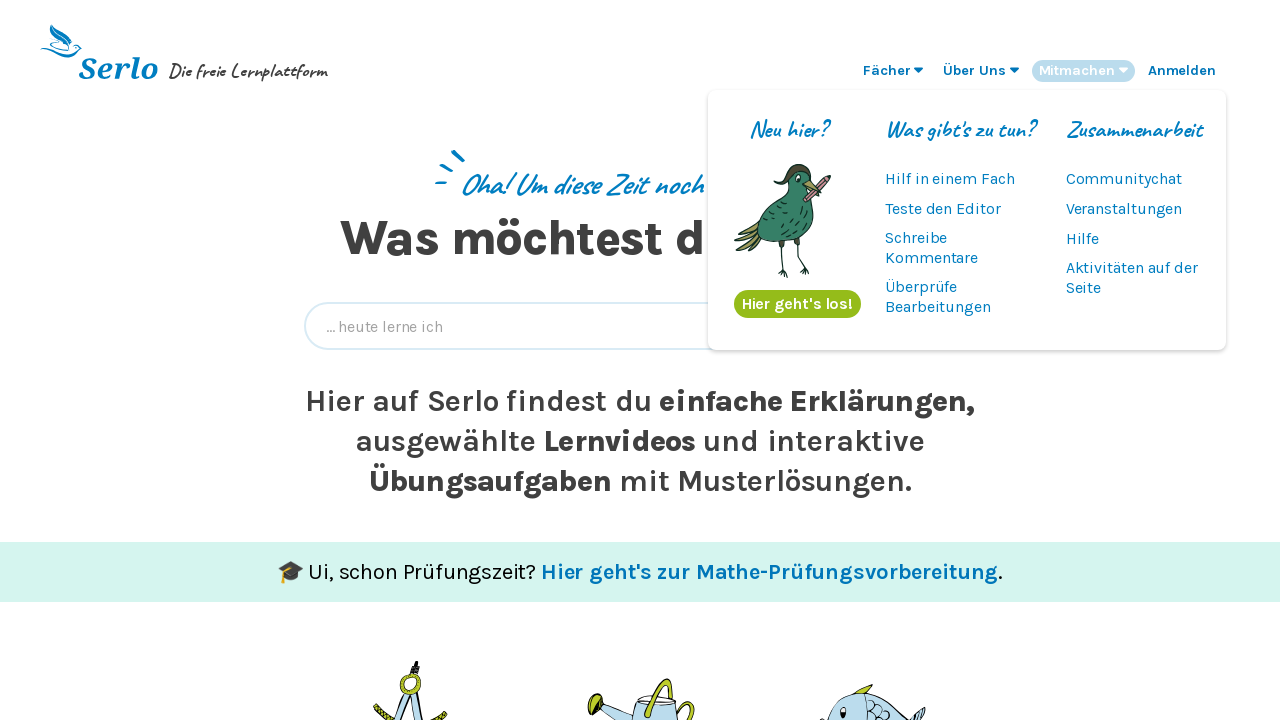

Verified 'Teste den Editor' menu item is visible
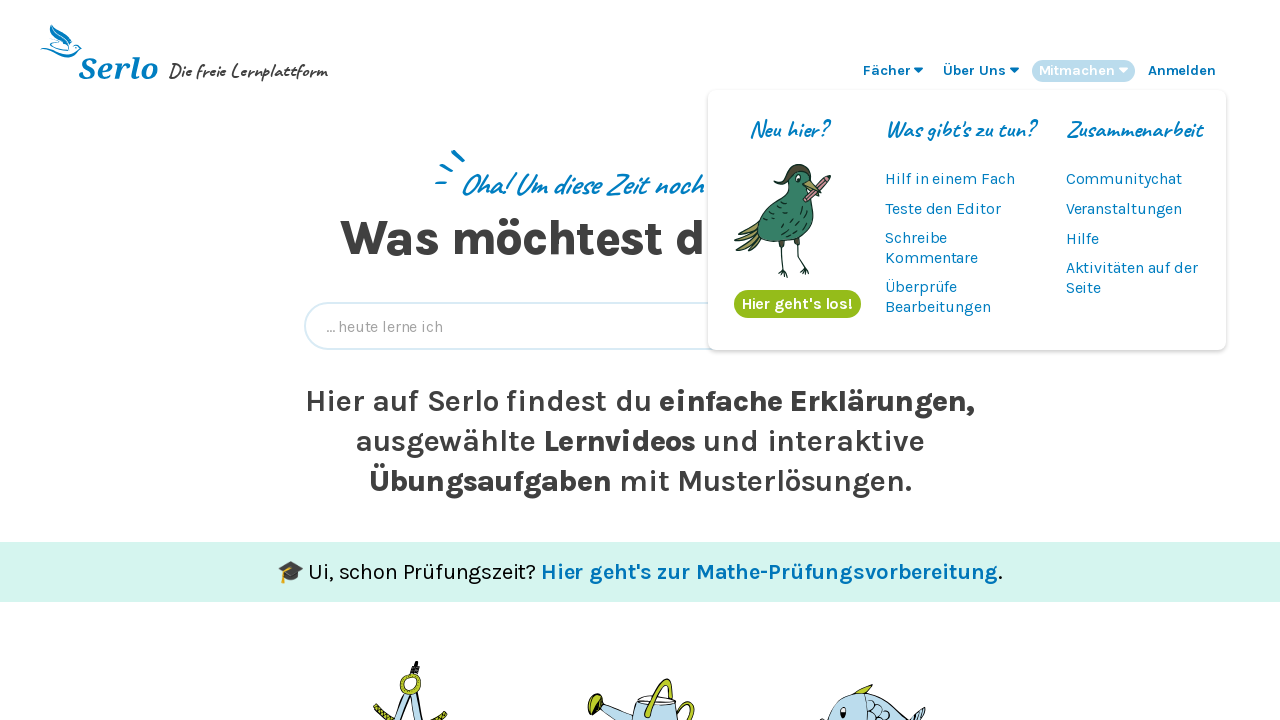

Verified 'Hilfe' menu item is visible
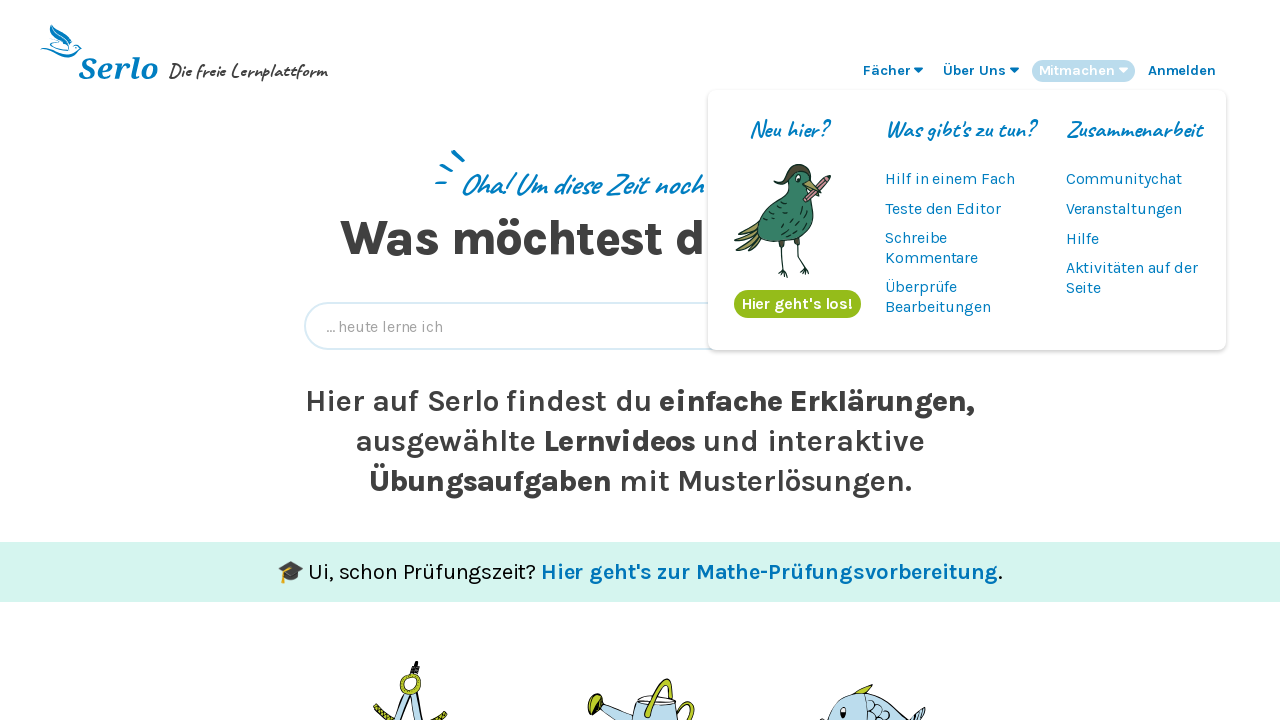

Navigated to /mathe content page
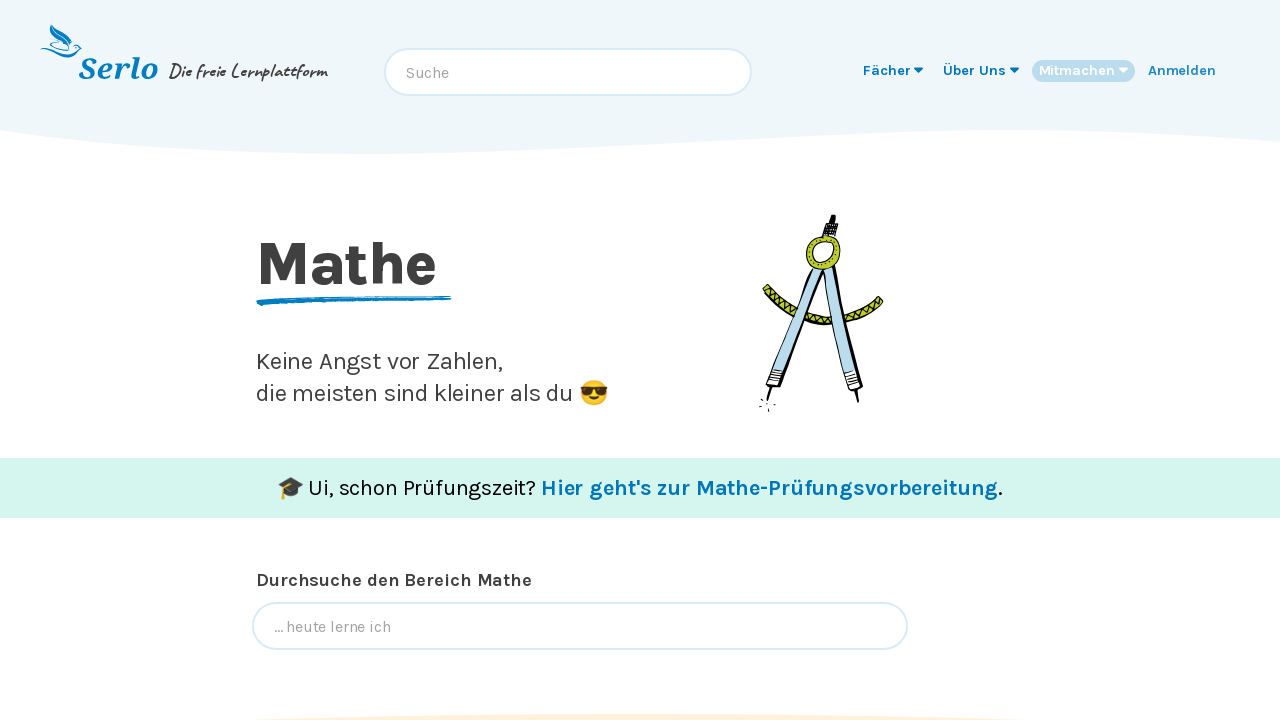

Clicked 'Fächer' menu on content page at (887, 70) on ul >> text=Fächer
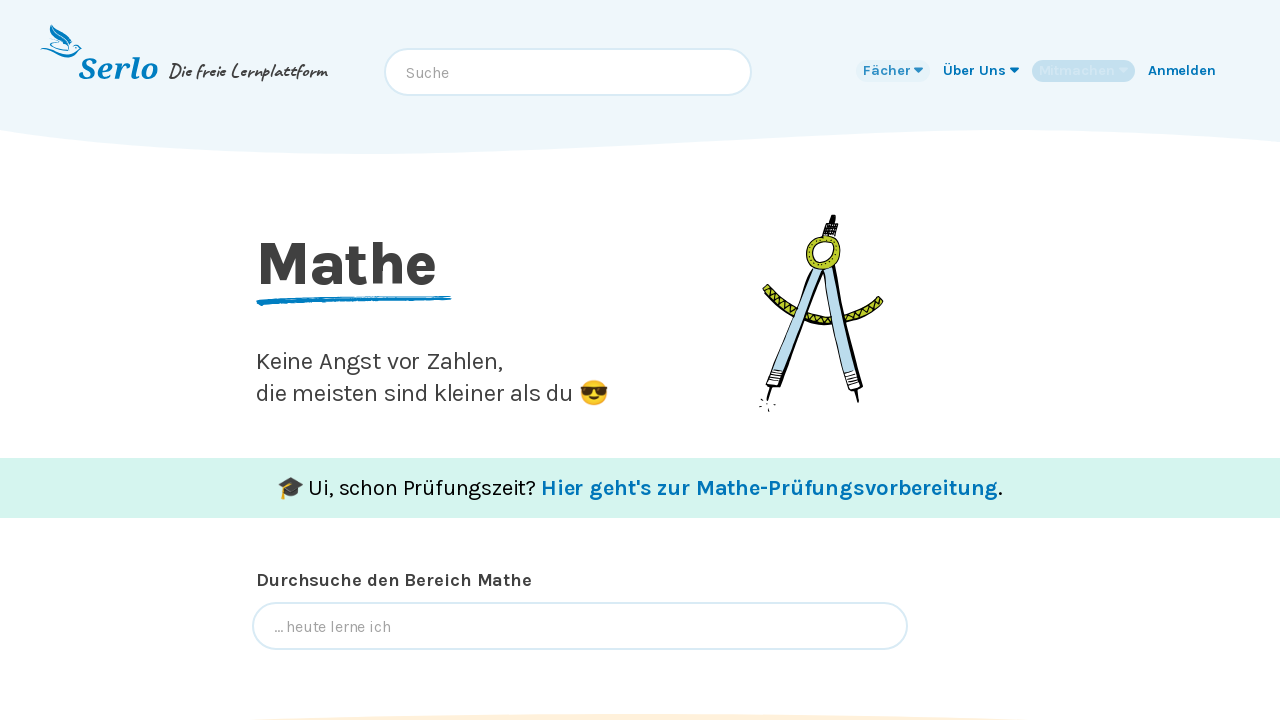

Waited for dropdown animation
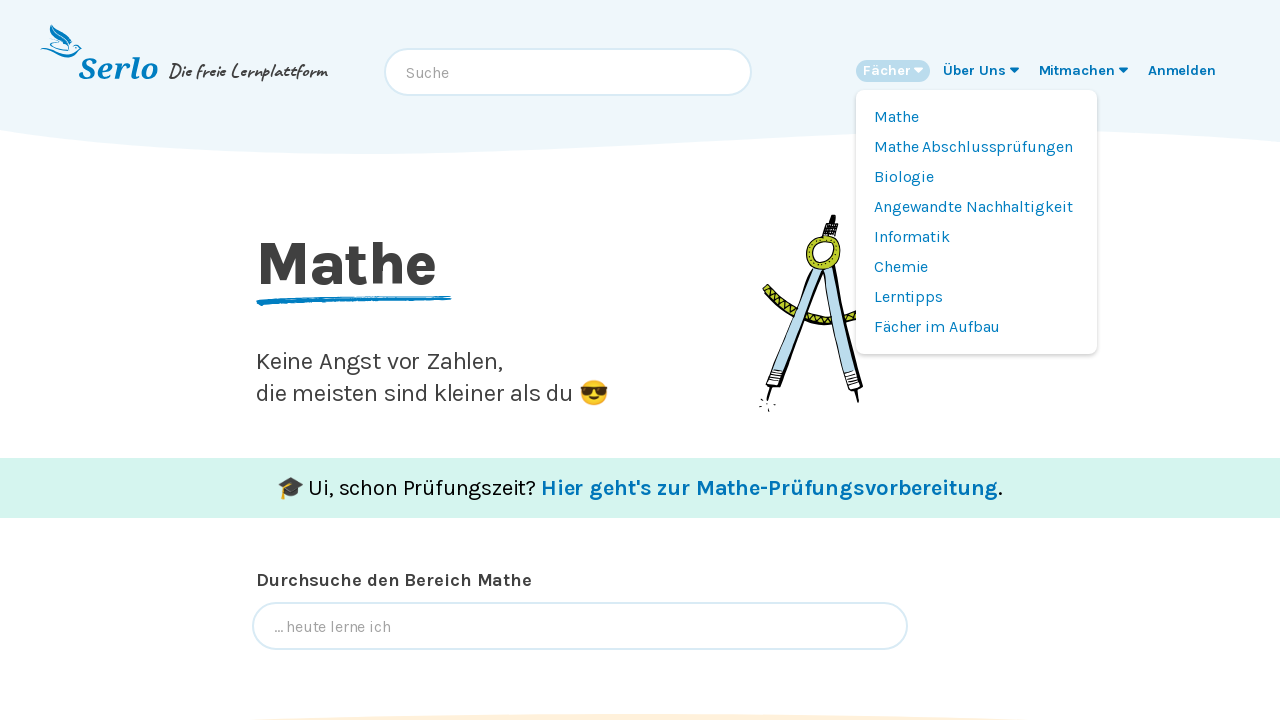

Verified 'Angewandte Nachhaltigkeit' menu item is visible on content page
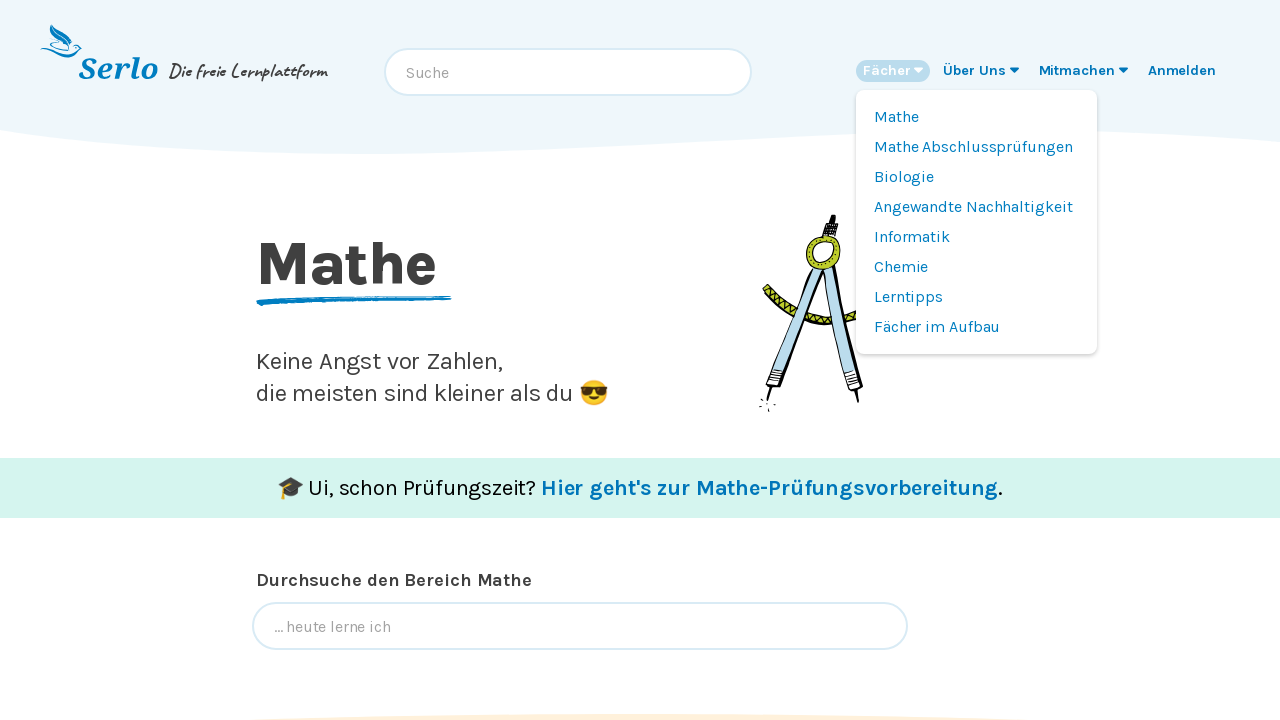

Closed 'Fächer' menu on content page at (887, 70) on ul >> text=Fächer
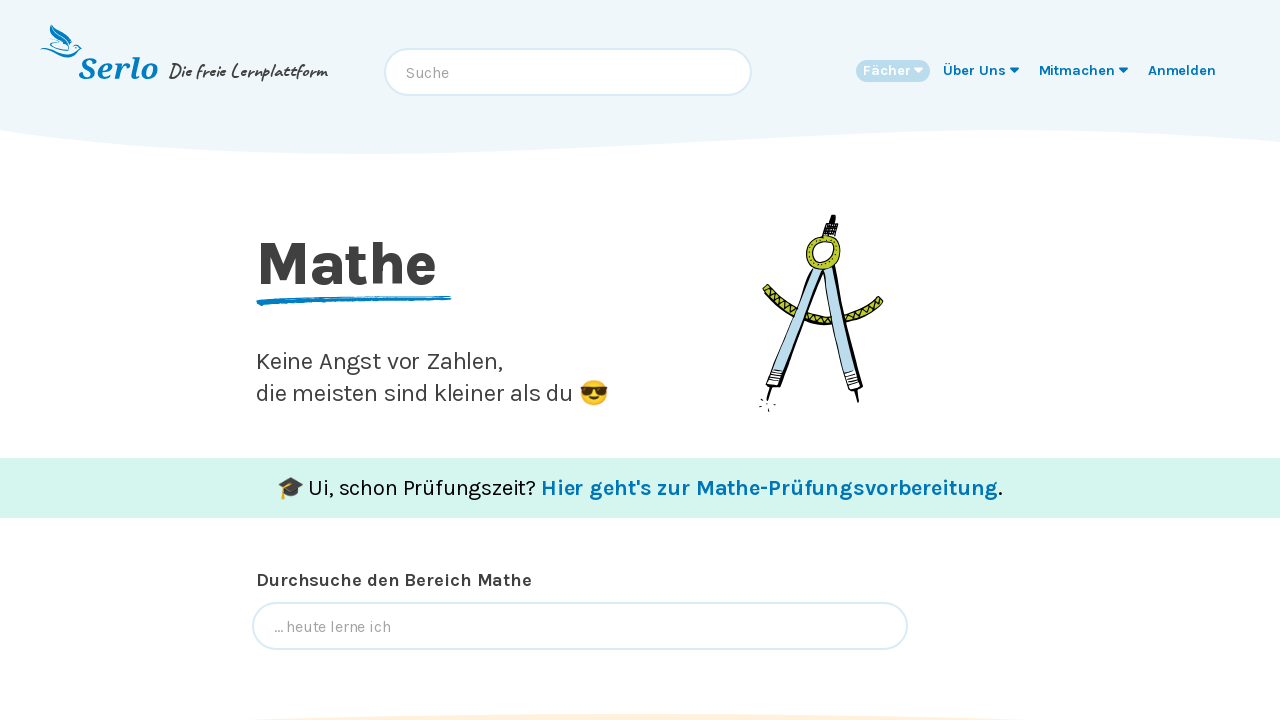

Waited for menu close animation
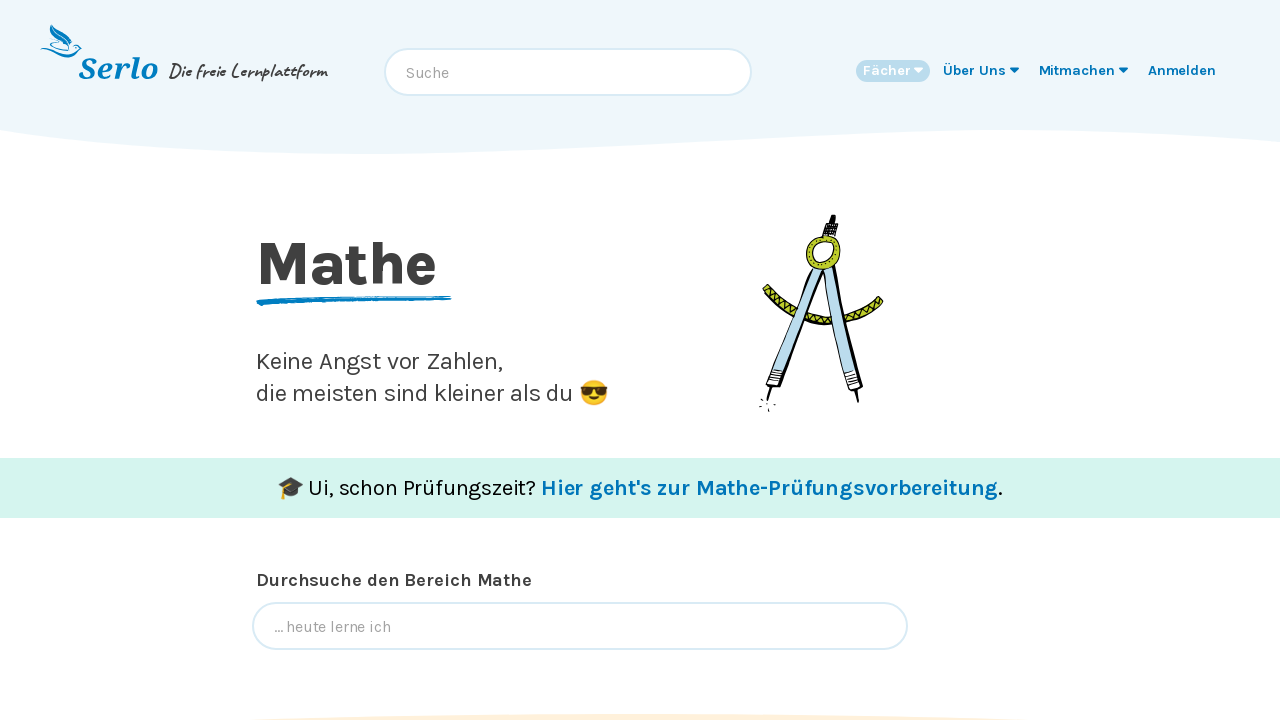

Clicked 'Über Uns' menu on content page at (974, 70) on ul >> text=Über Uns
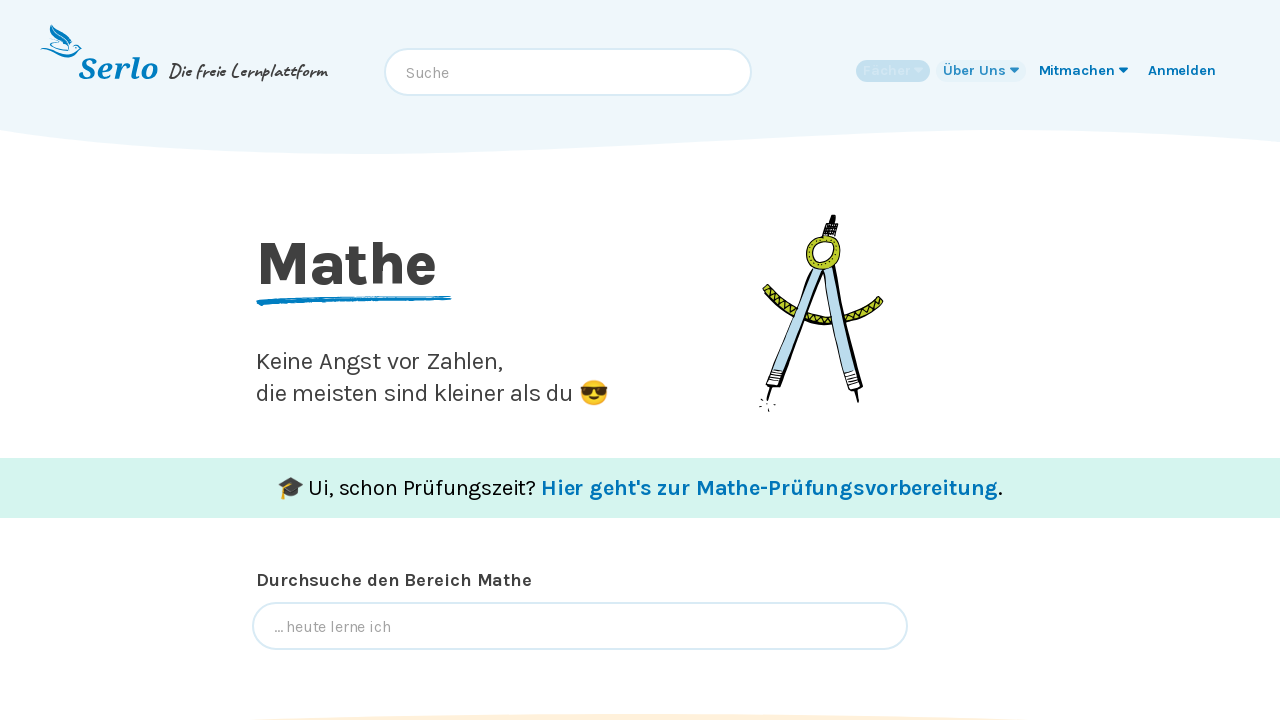

Waited for dropdown animation
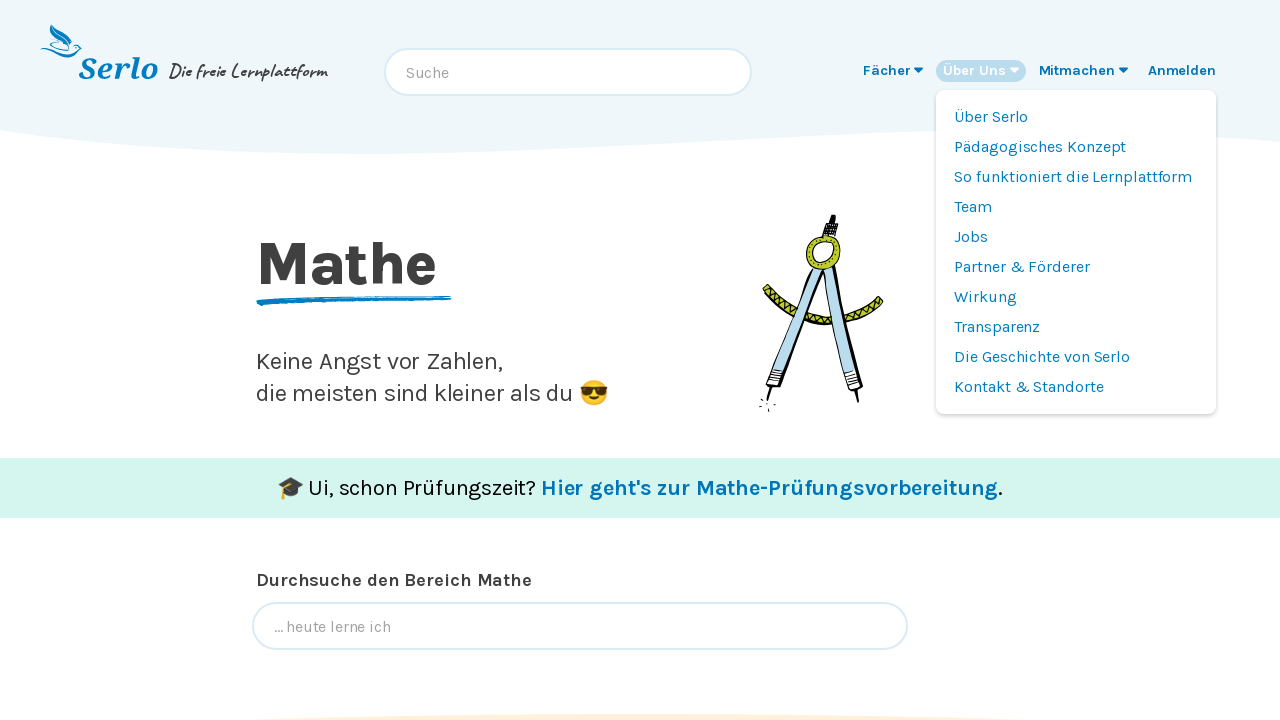

Verified 'Transparenz' menu item is visible on content page
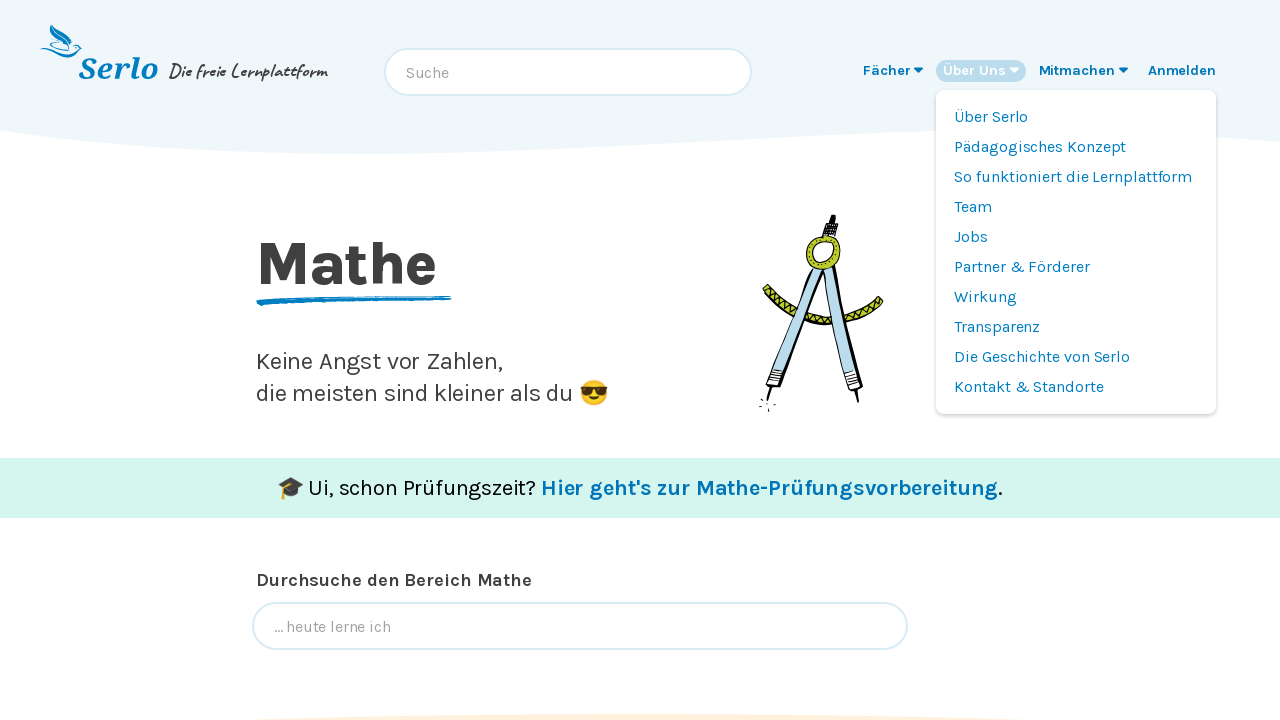

Closed 'Über Uns' menu on content page at (974, 70) on ul >> text=Über Uns
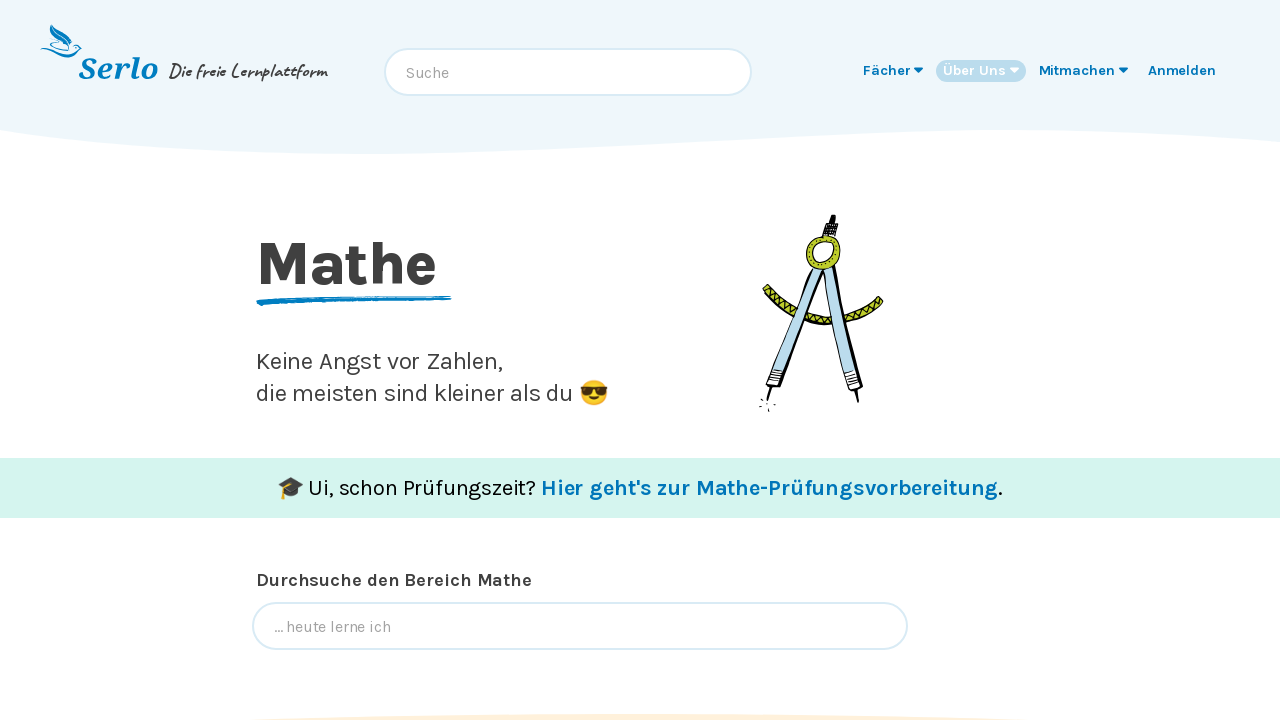

Waited for menu close animation
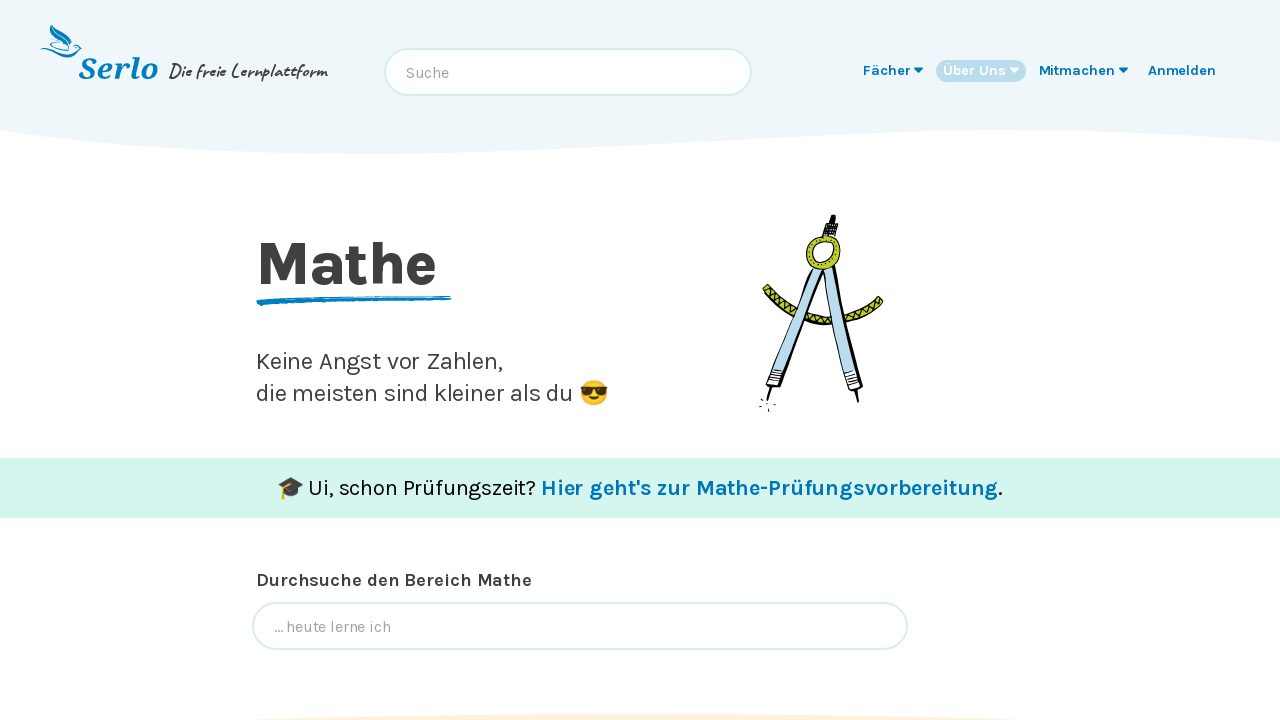

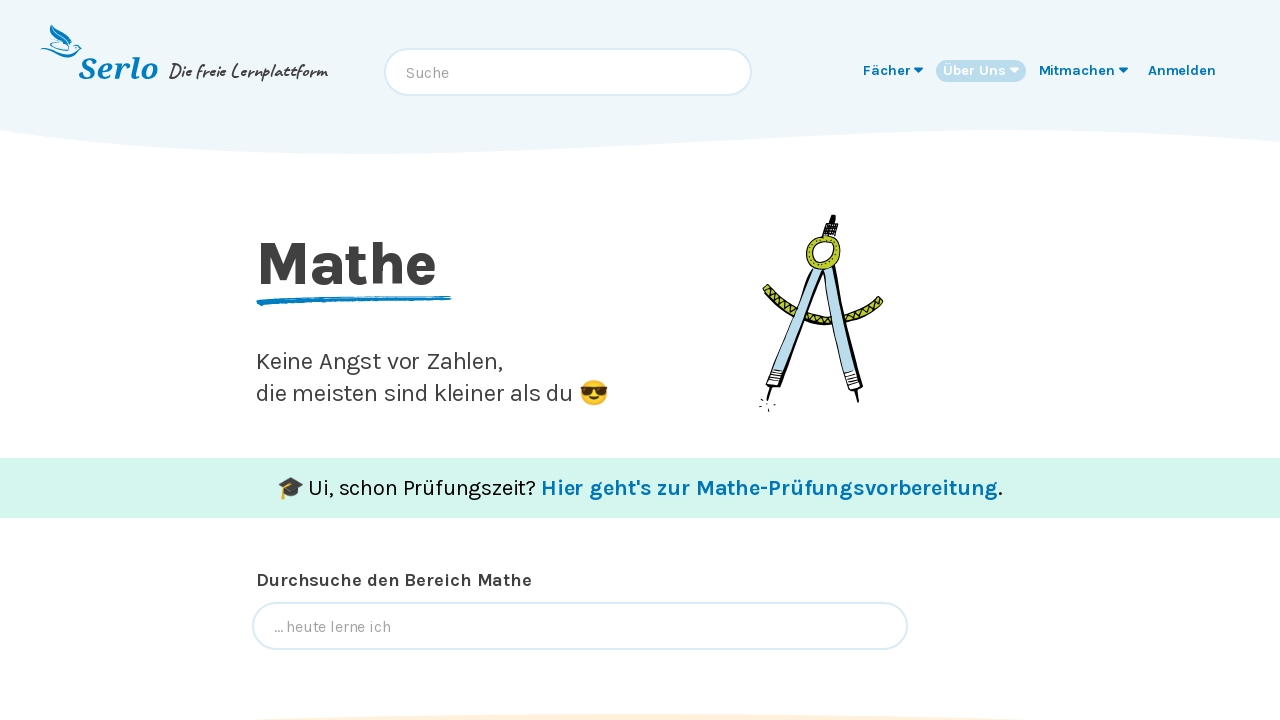